Tests various JavaScript alert dialogs including alert, confirm, and prompt boxes with different interactions

Starting URL: http://antoniotrindade.com.br/treinoautomacao/elementsweb.html

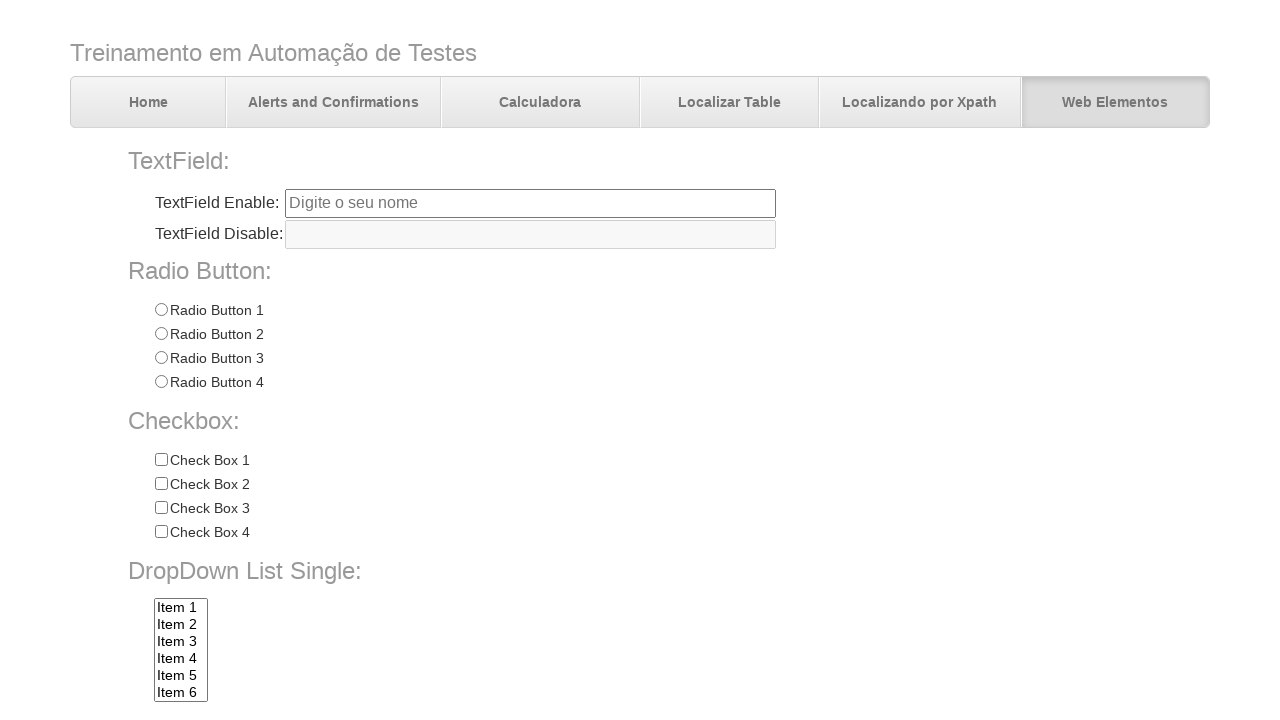

Set up dialog handler for alert acceptance
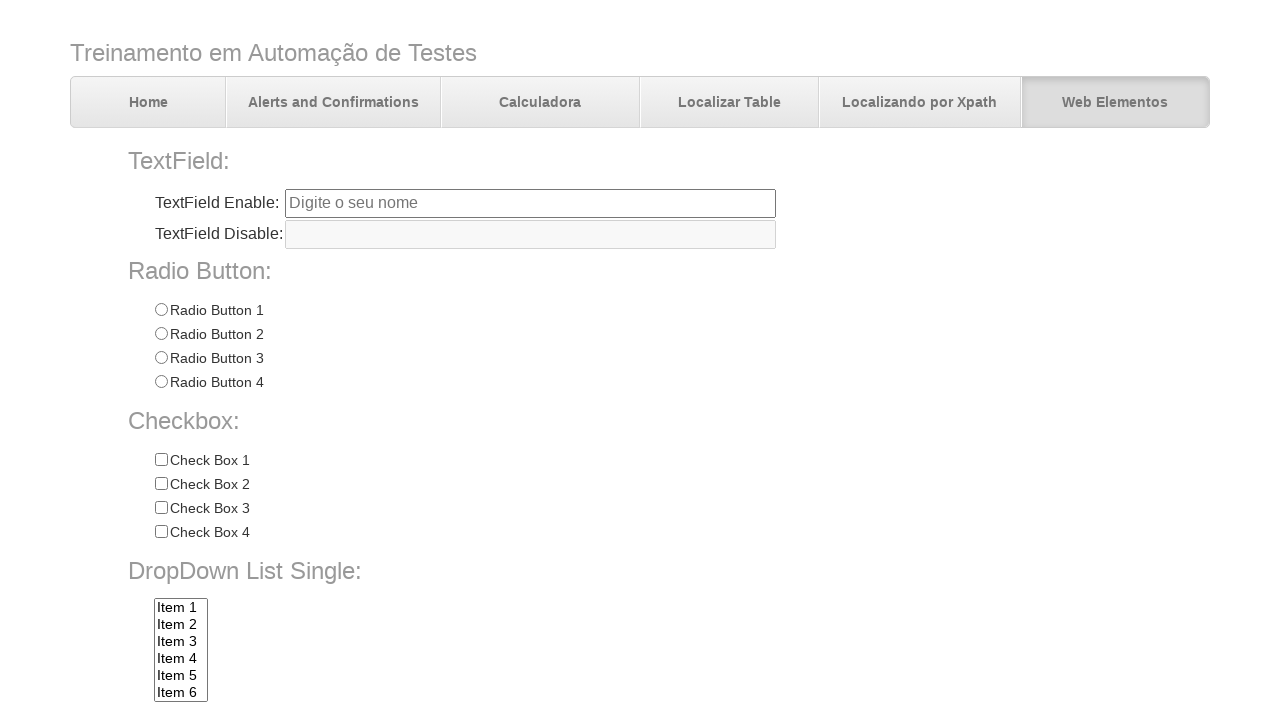

Clicked alert button and accepted alert dialog at (366, 644) on input[name='alertbtn']
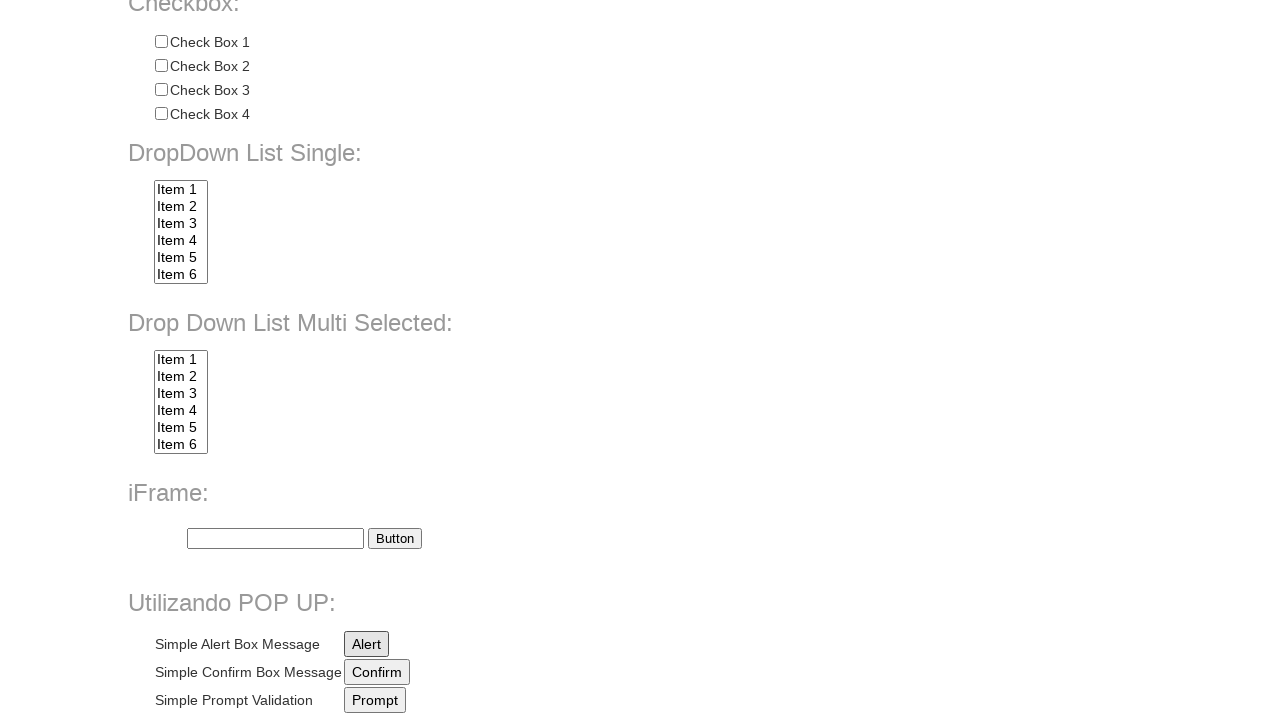

Removed alert dialog handler
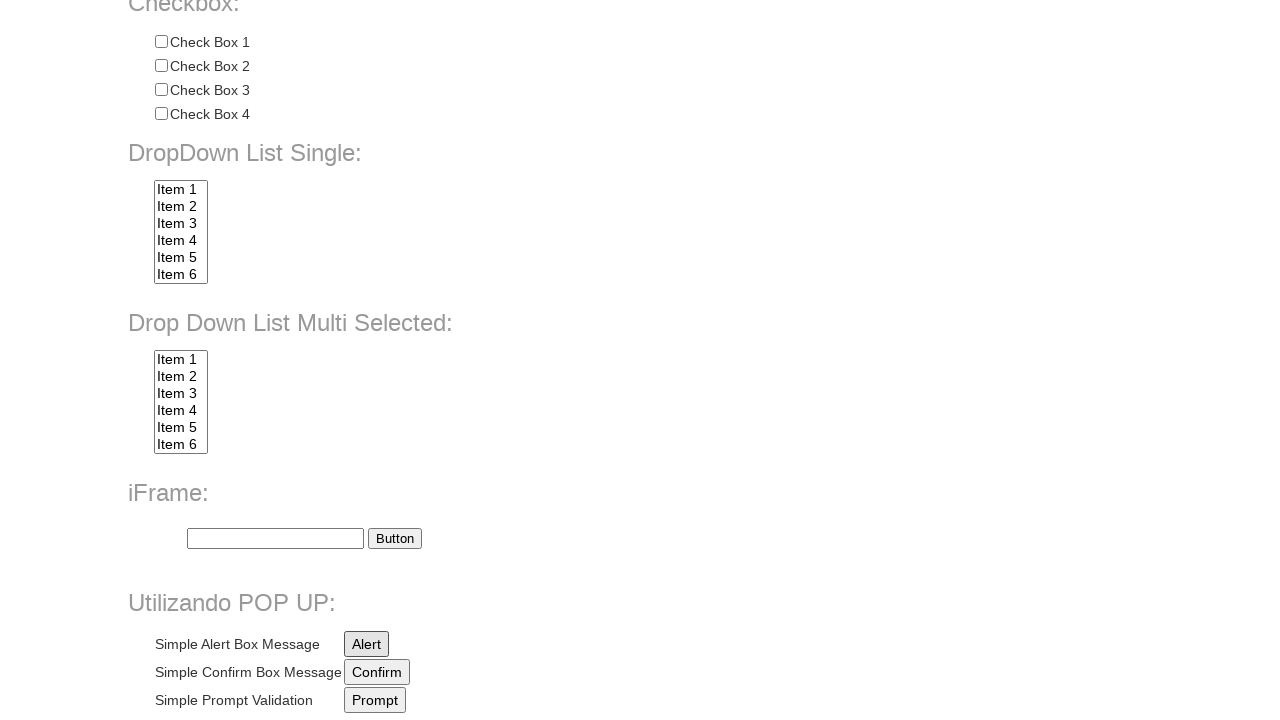

Set up dialog handler for confirm dismissal
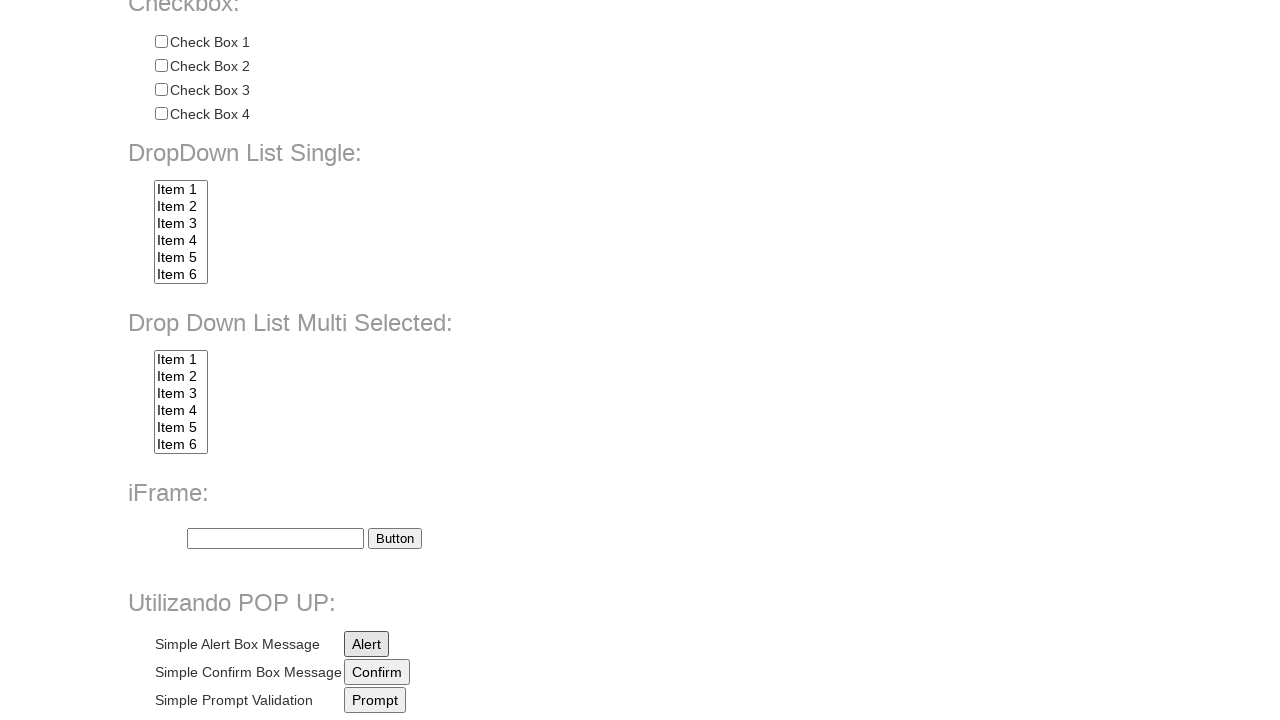

Clicked confirm button and dismissed confirm dialog at (377, 672) on input[name='confirmbtn']
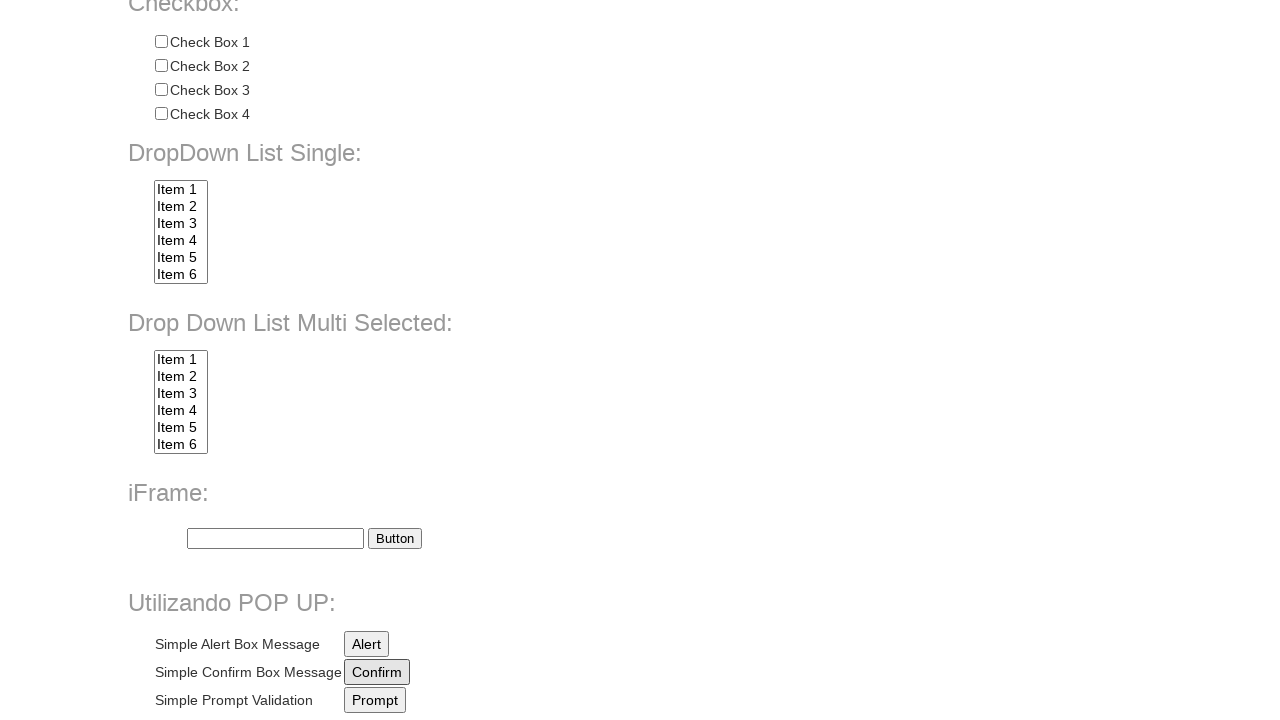

Removed confirm dialog handler
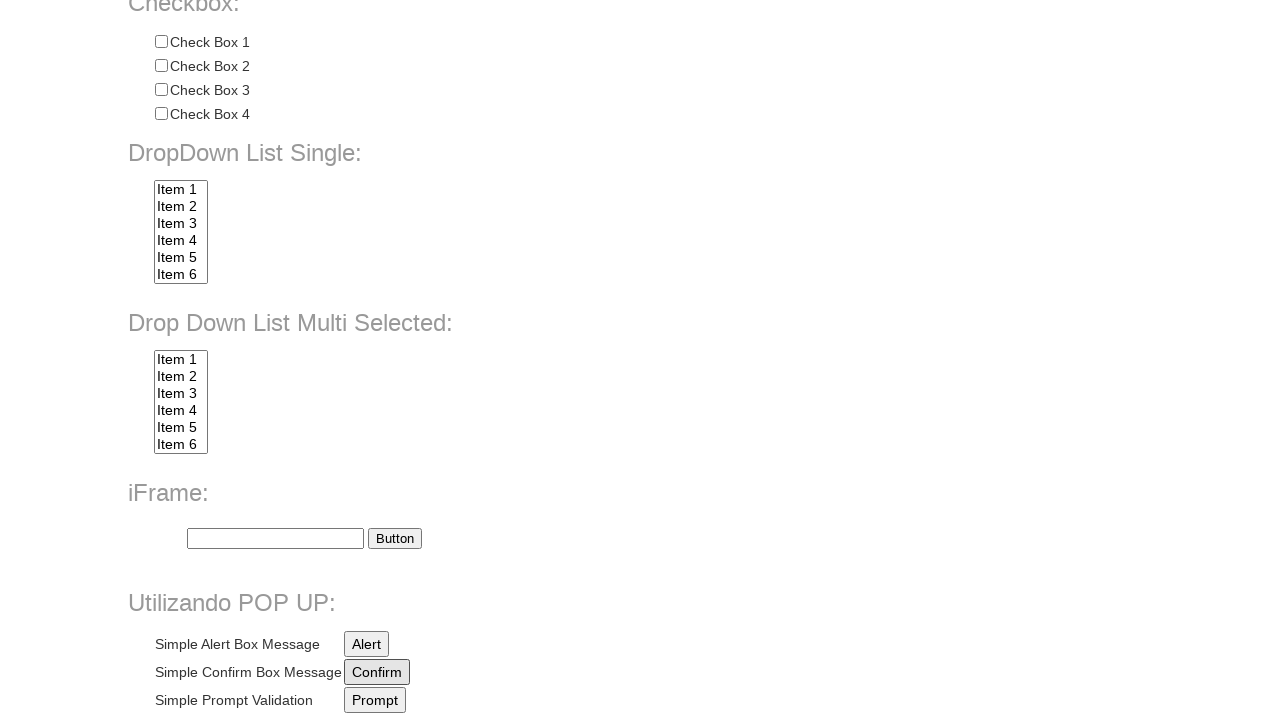

Set up dialog handler for prompt with text '2023'
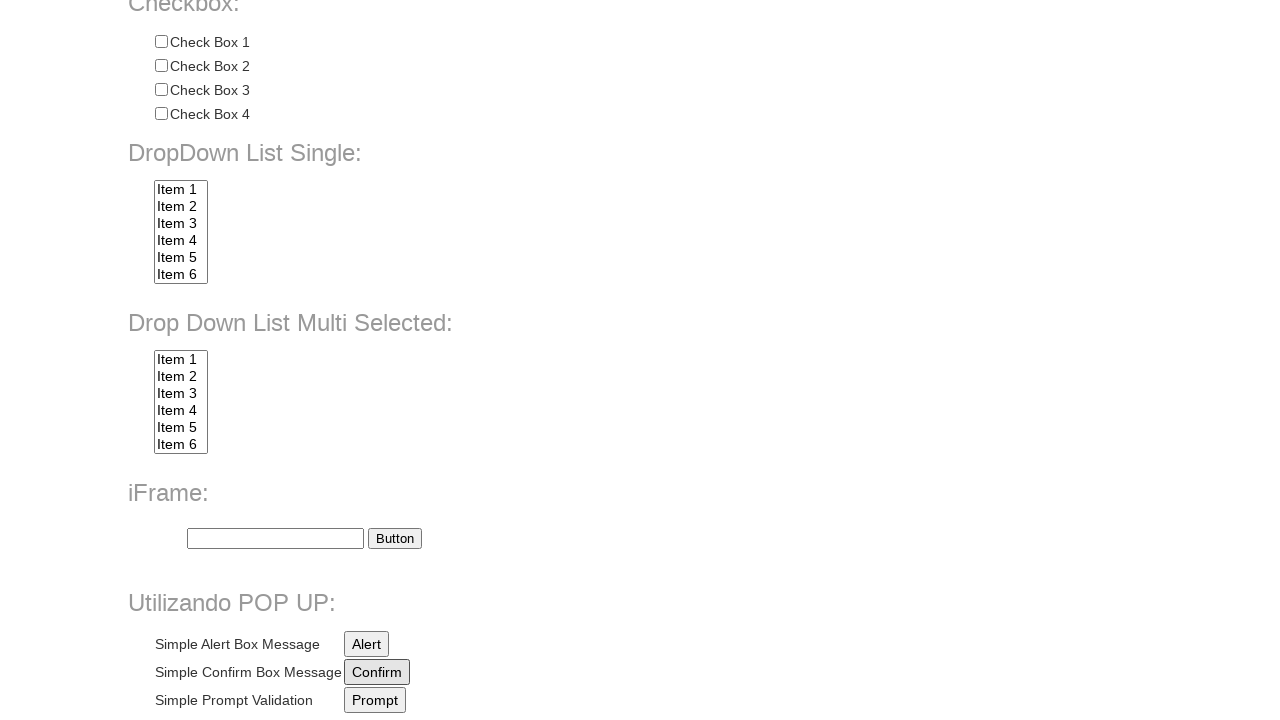

Clicked prompt button and submitted prompt dialog with '2023' at (375, 700) on #promptBtn
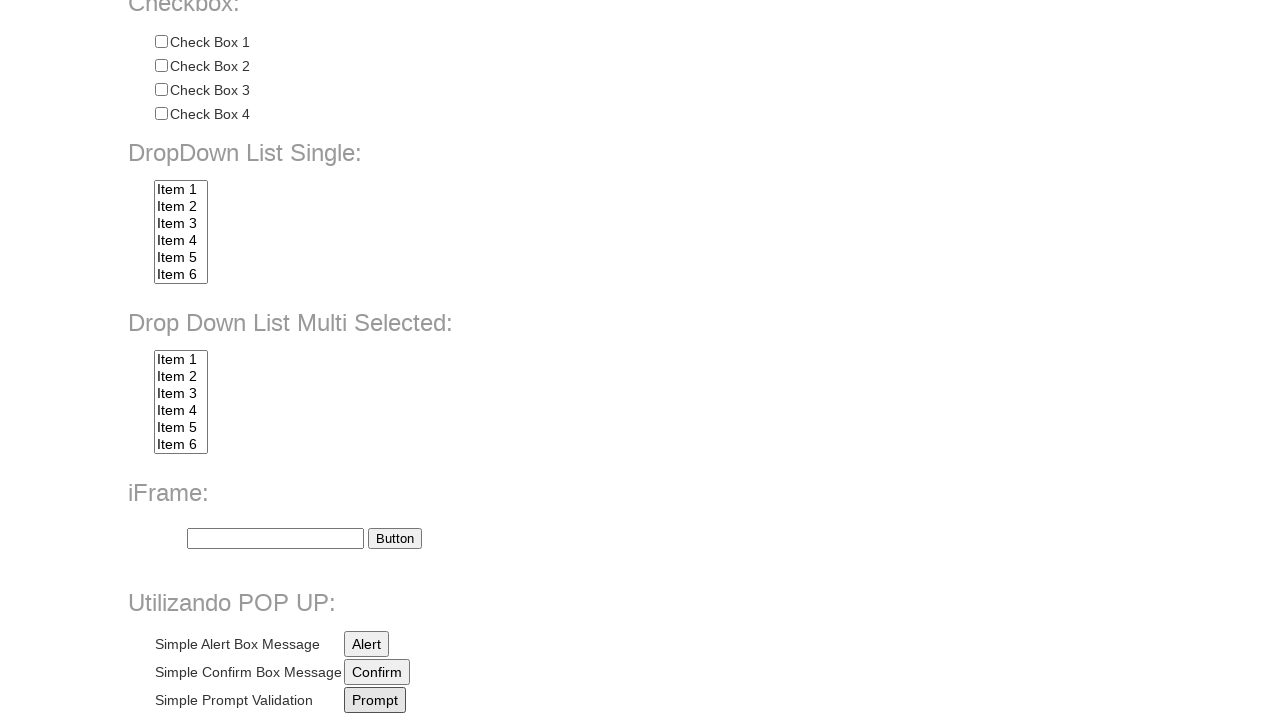

Removed prompt dialog handler
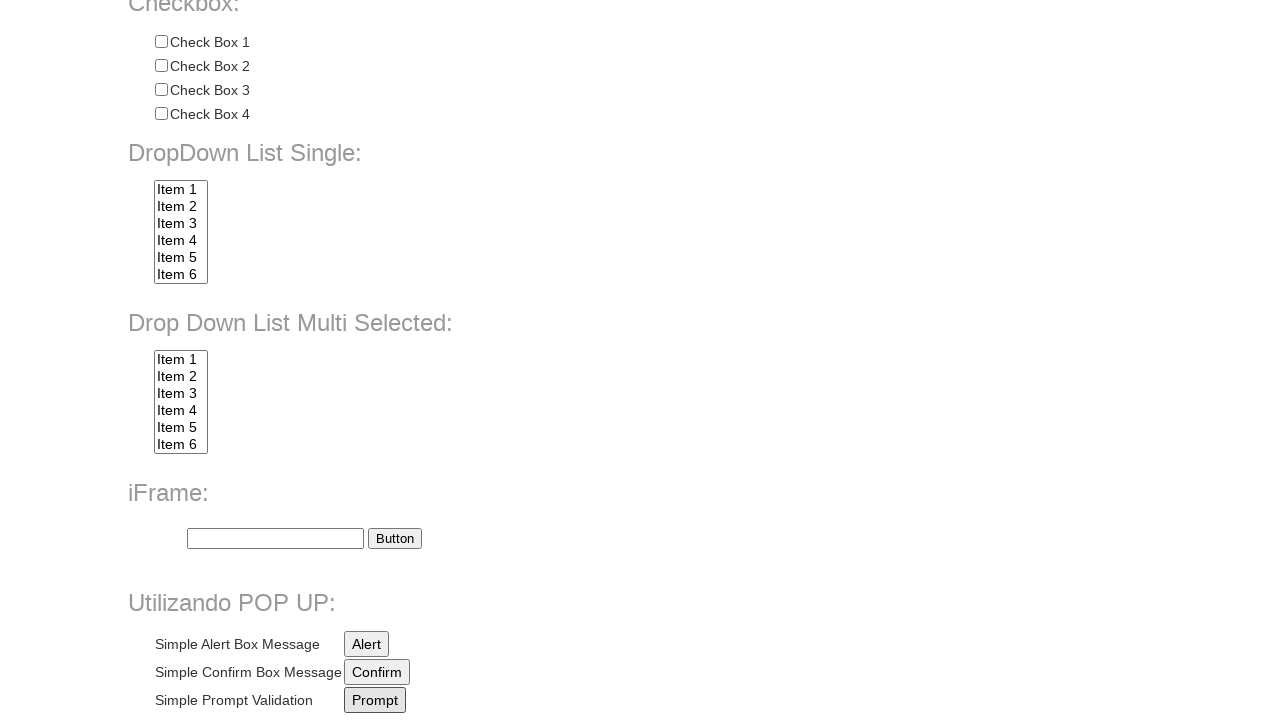

Set up dialog handler for final alert acceptance
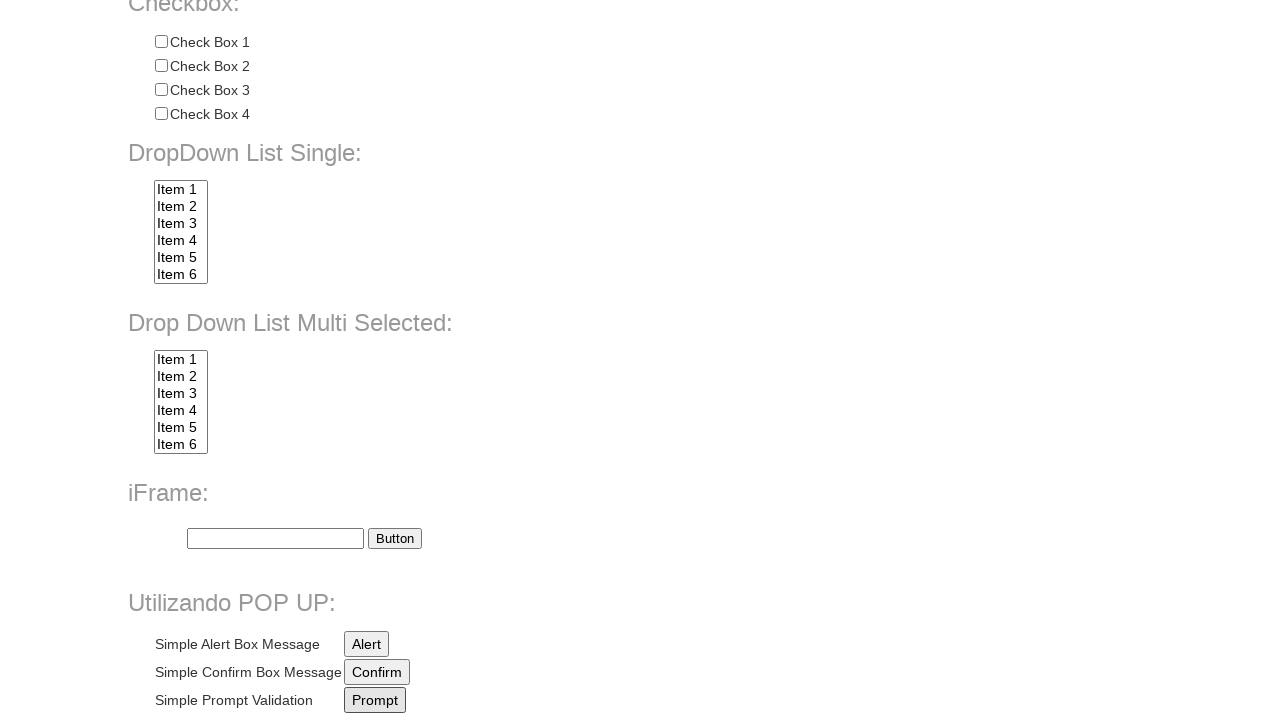

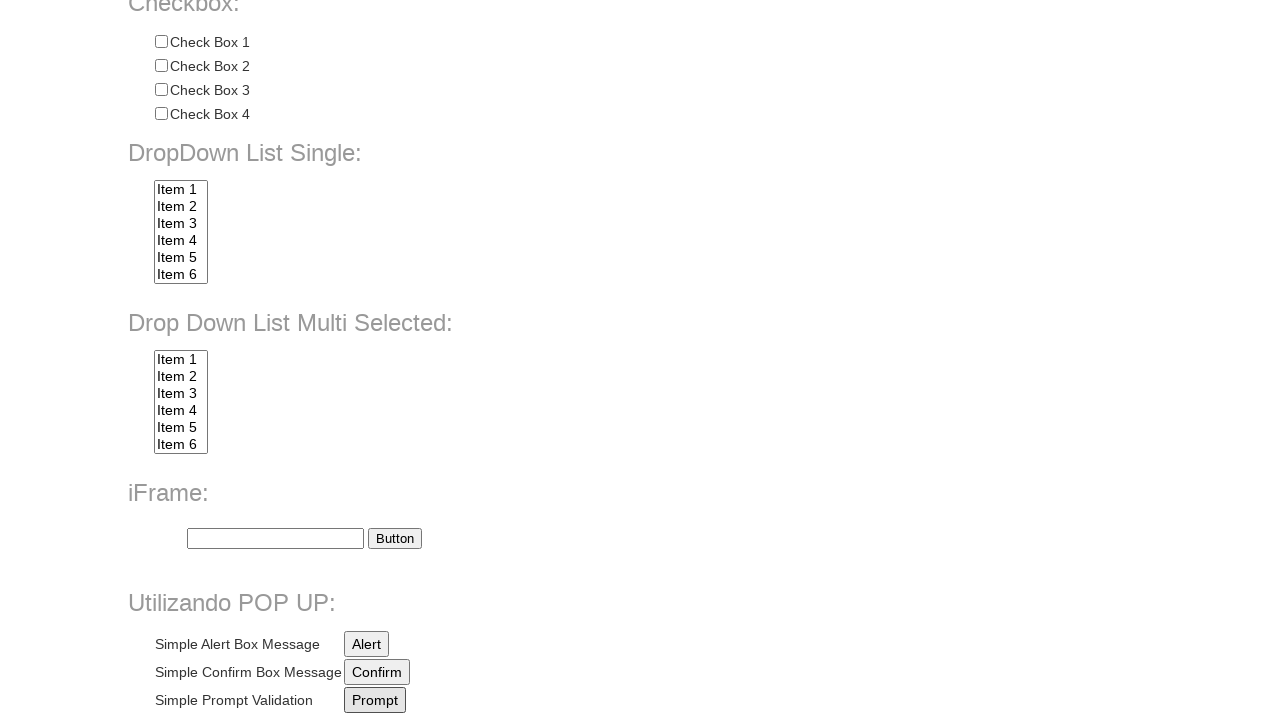